Tests dropdown selection functionality by selecting options using different methods (by visible text and by index)

Starting URL: https://the-internet.herokuapp.com/dropdown

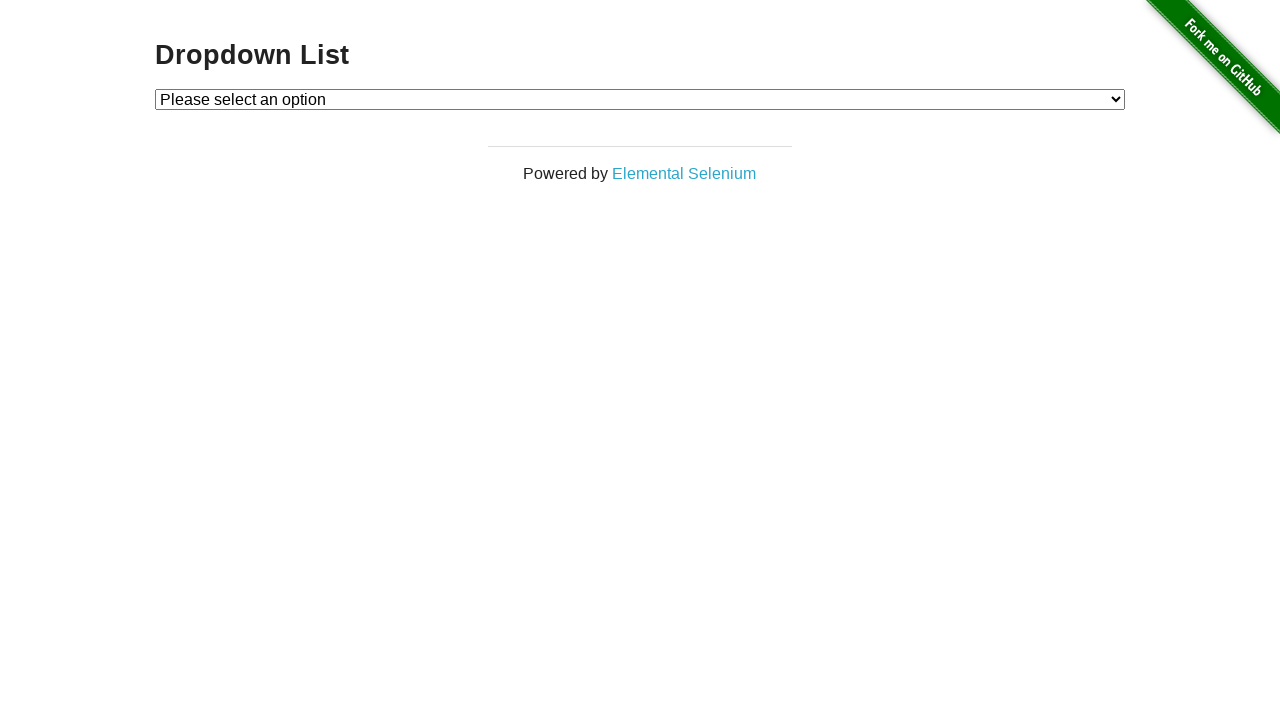

Located dropdown element with id 'dropdown'
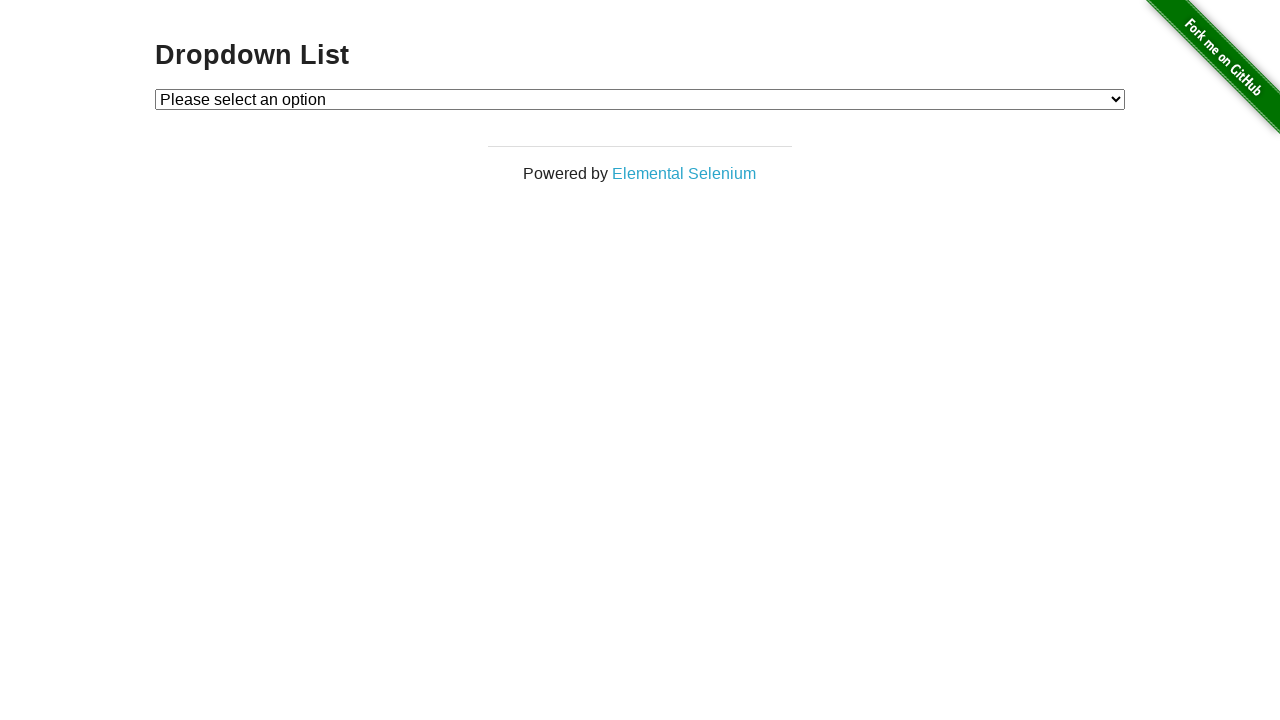

Selected 'Option 2' from dropdown by visible text on #dropdown
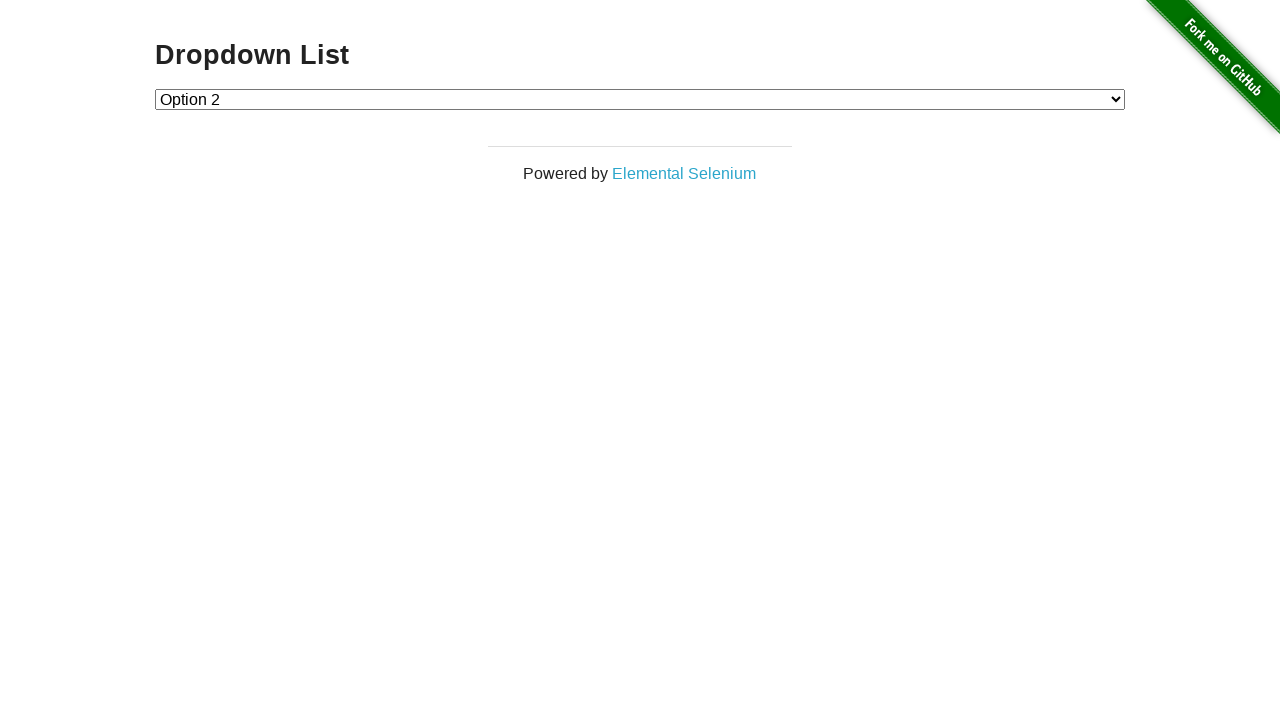

Selected option at index 1 from dropdown on #dropdown
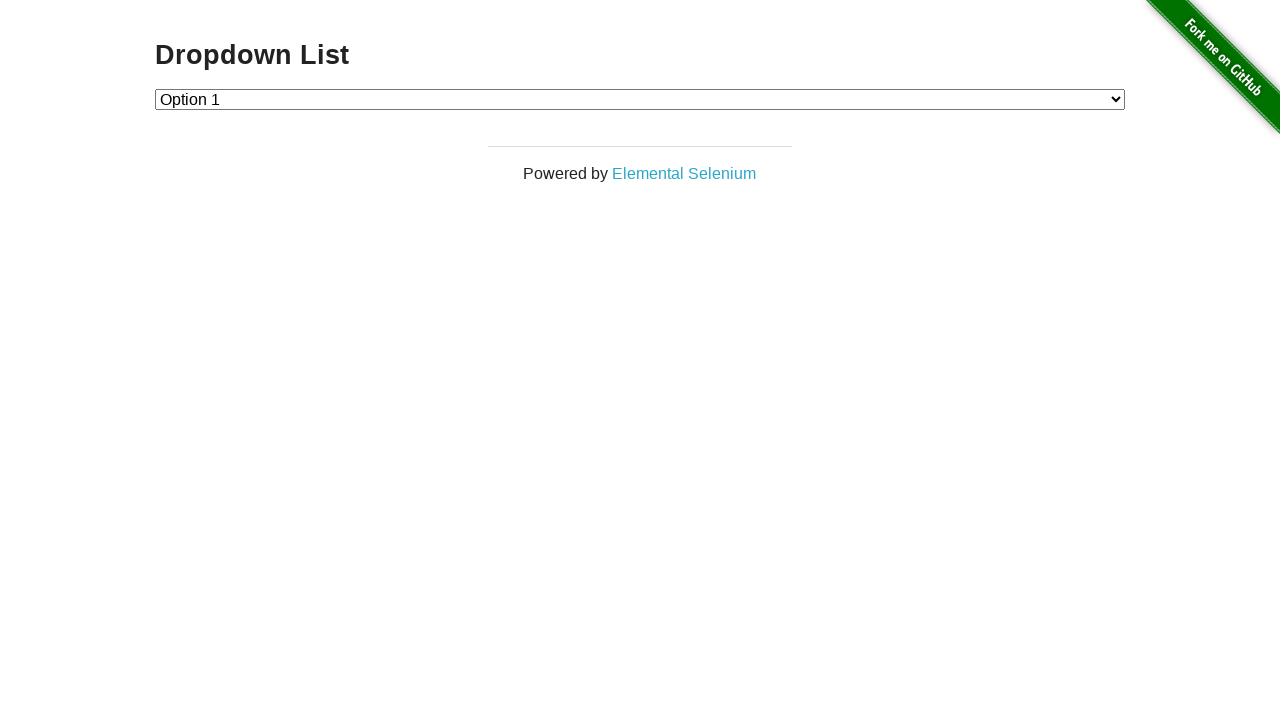

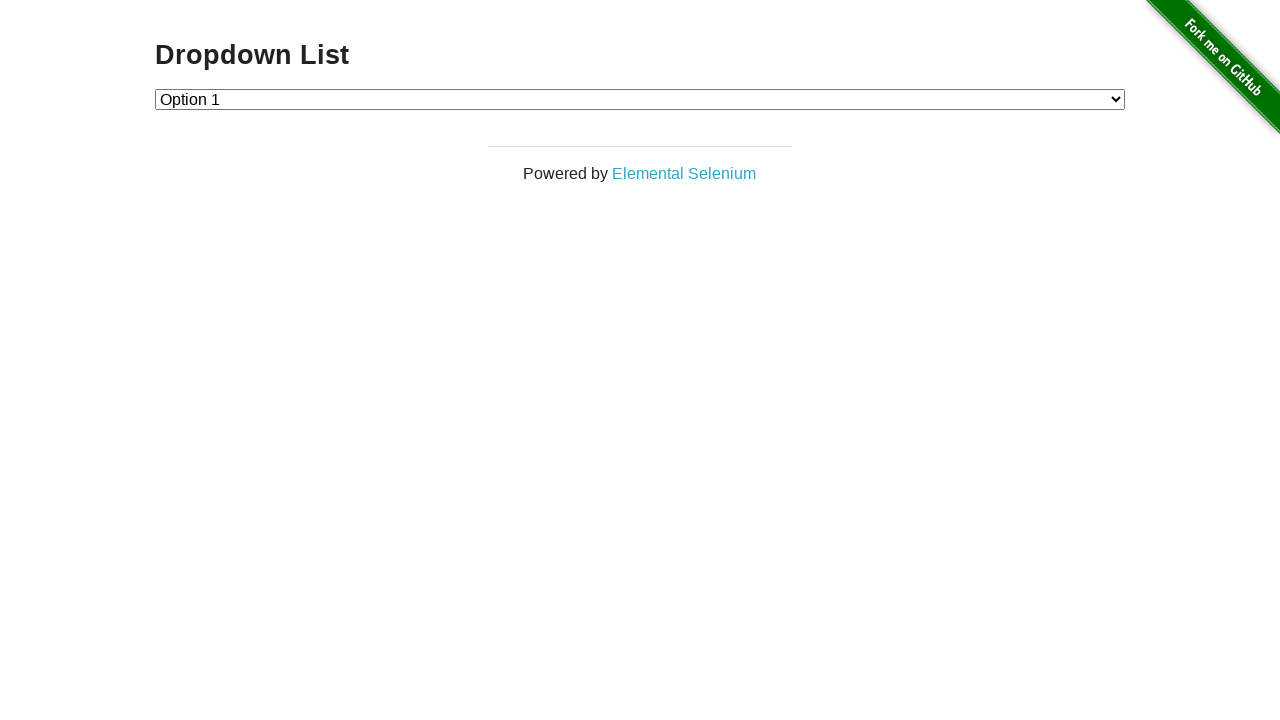